Tests the text box form by clicking on Elements card, navigating to Text Box, filling name and email fields, and verifying the output displays correctly.

Starting URL: https://demoqa.com/

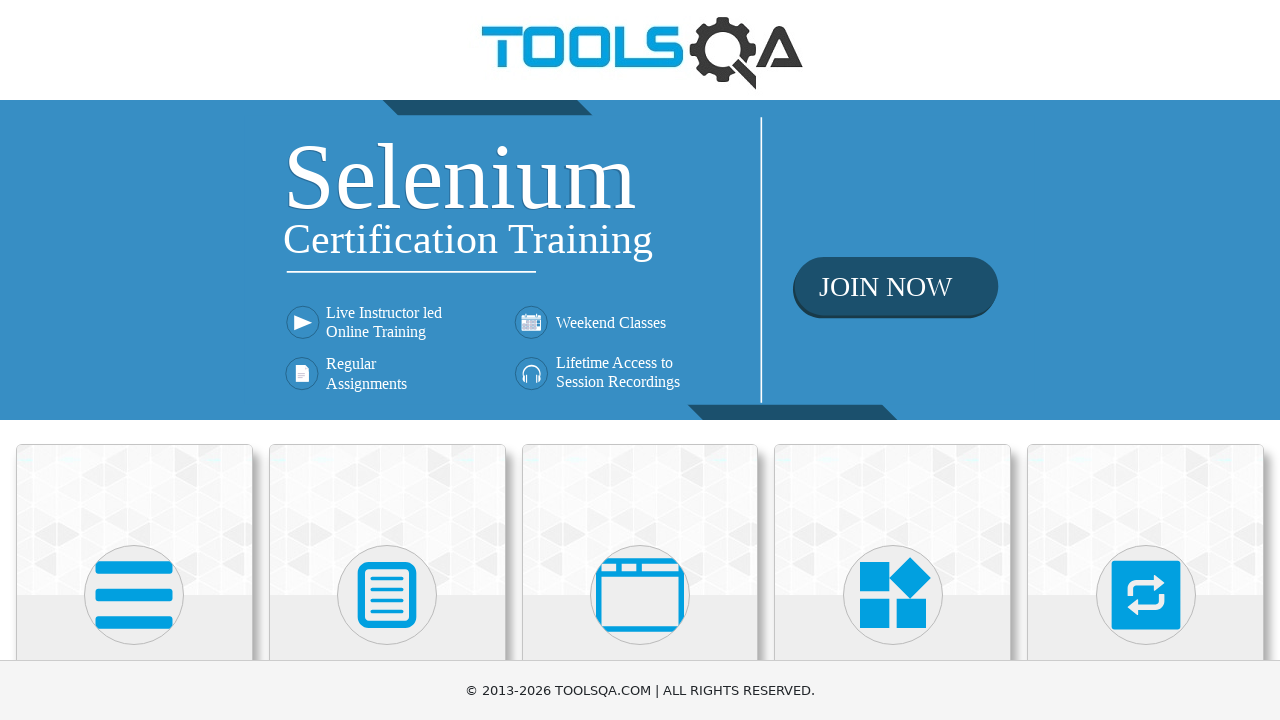

Clicked on Elements card at (134, 520) on xpath=(//div[@class='card-up'])[1]
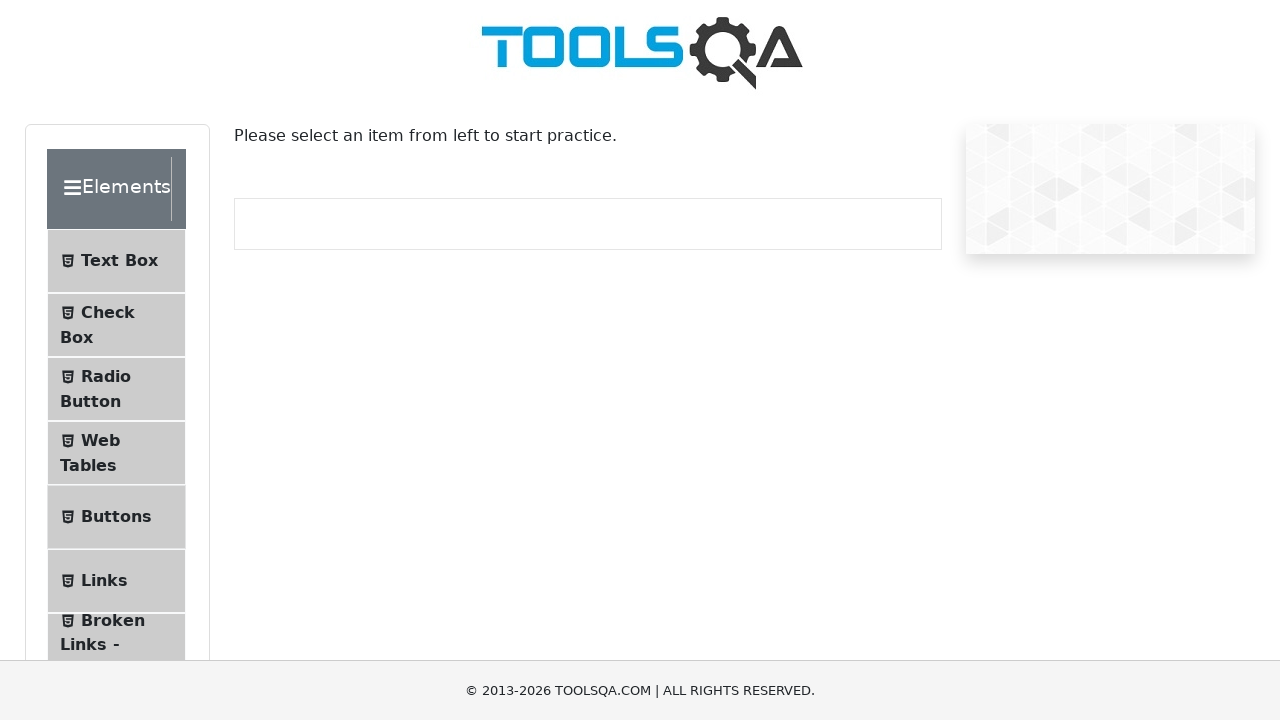

Clicked on Text Box menu item at (119, 261) on xpath=//span[contains(text(), 'Text Box')]
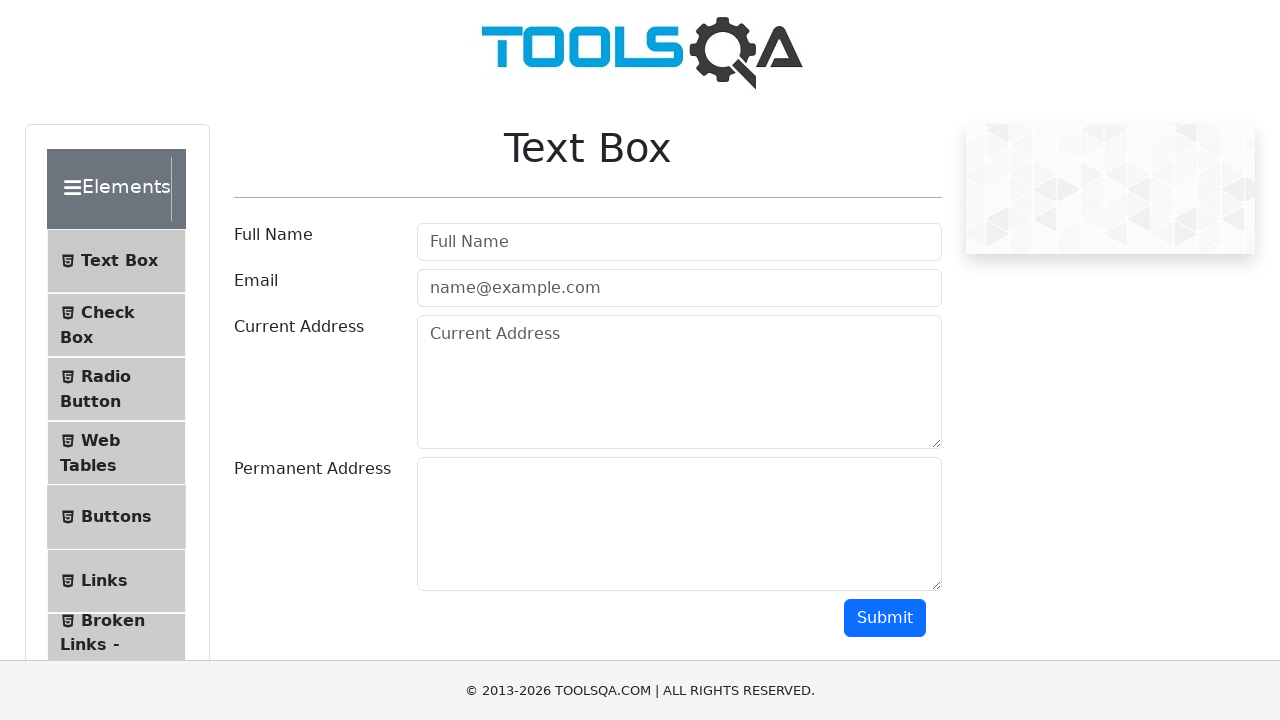

Filled in name field with 'Jane Dou' on #userName
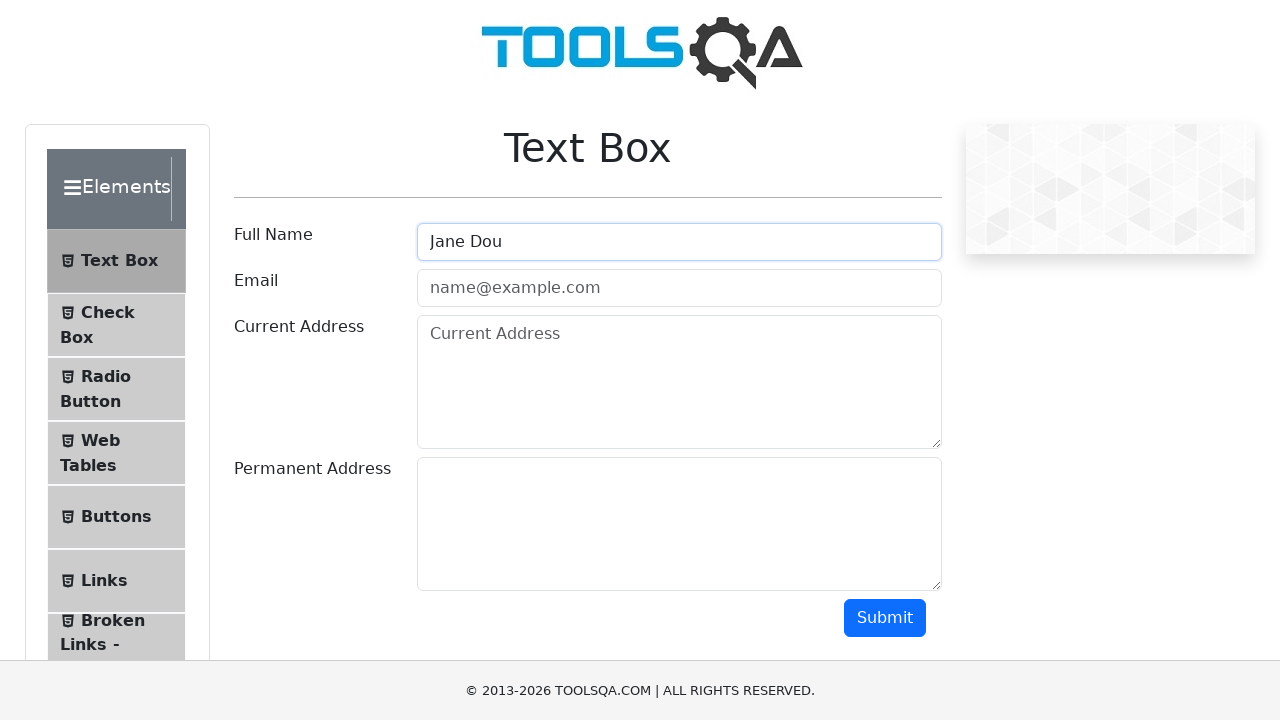

Filled in email field with 'example@example.com' on #userEmail
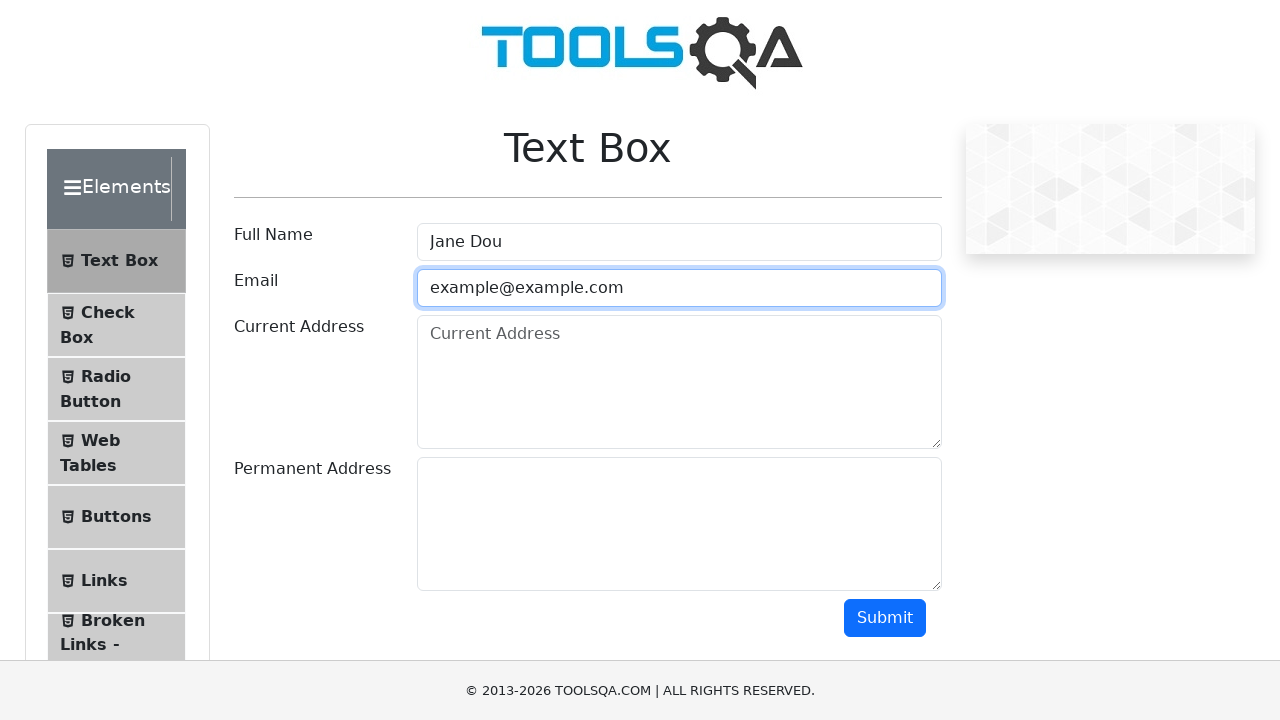

Clicked submit button at (885, 618) on #submit
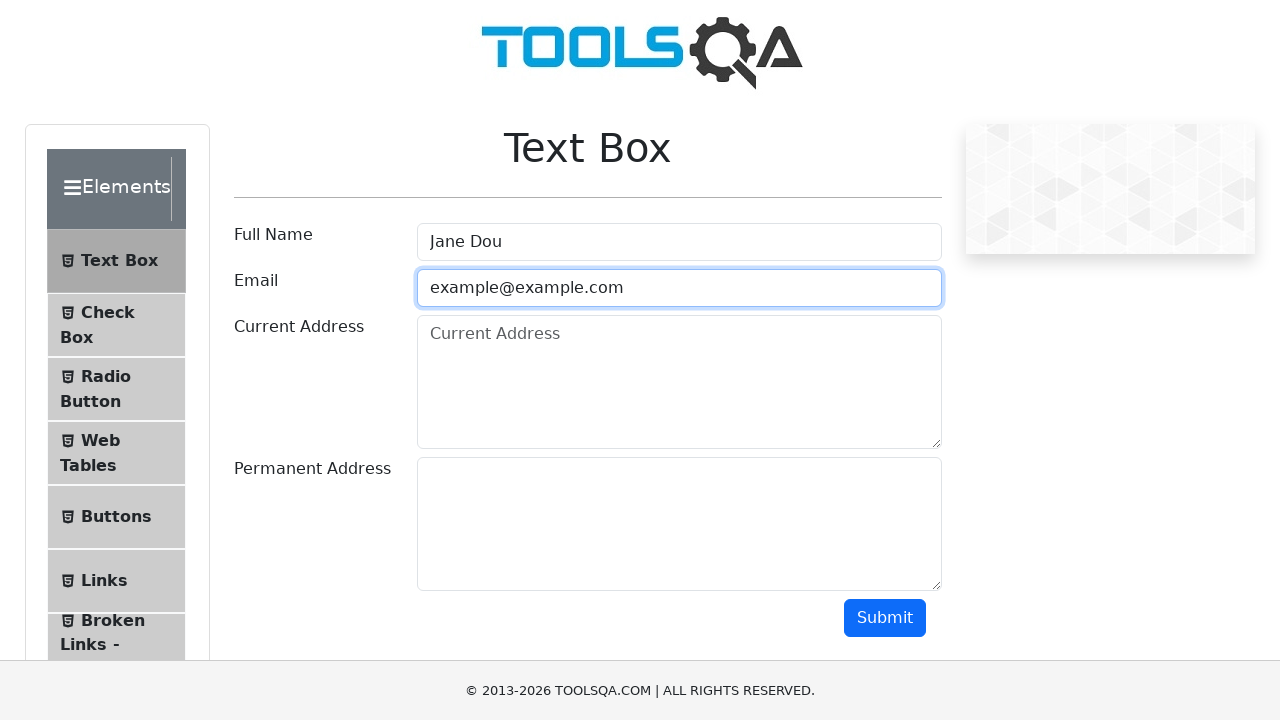

Output name field loaded successfully
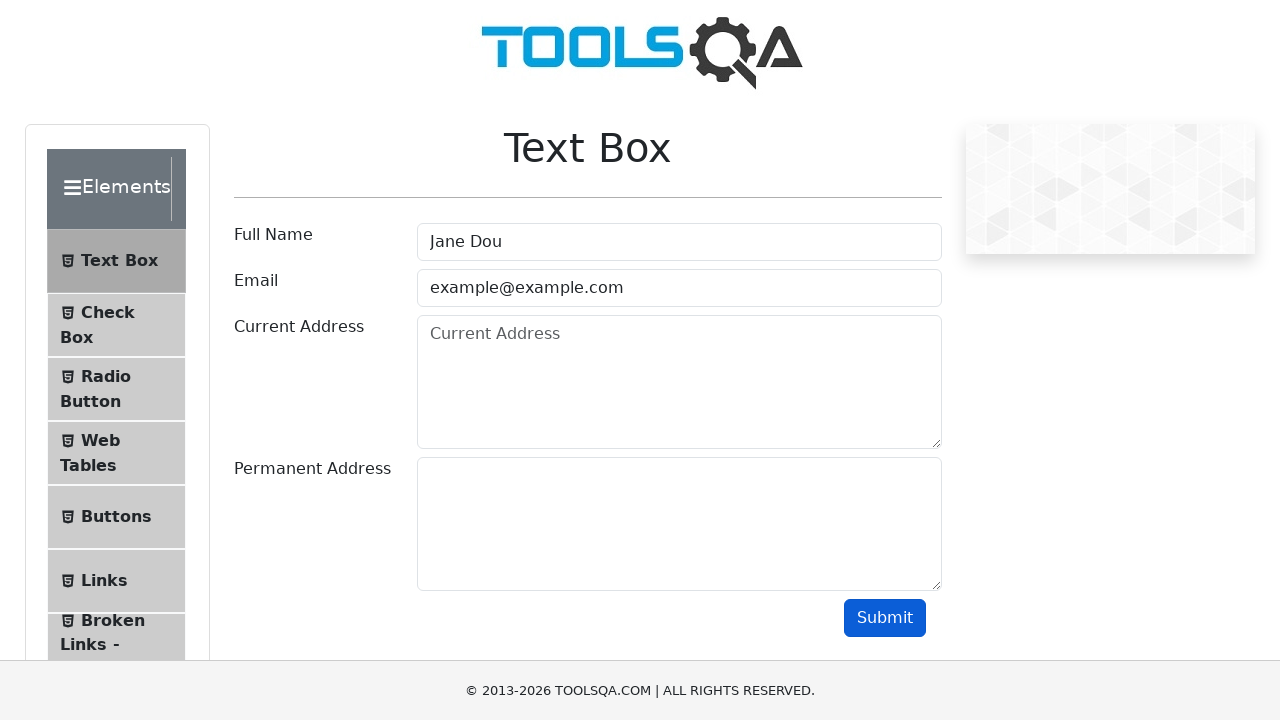

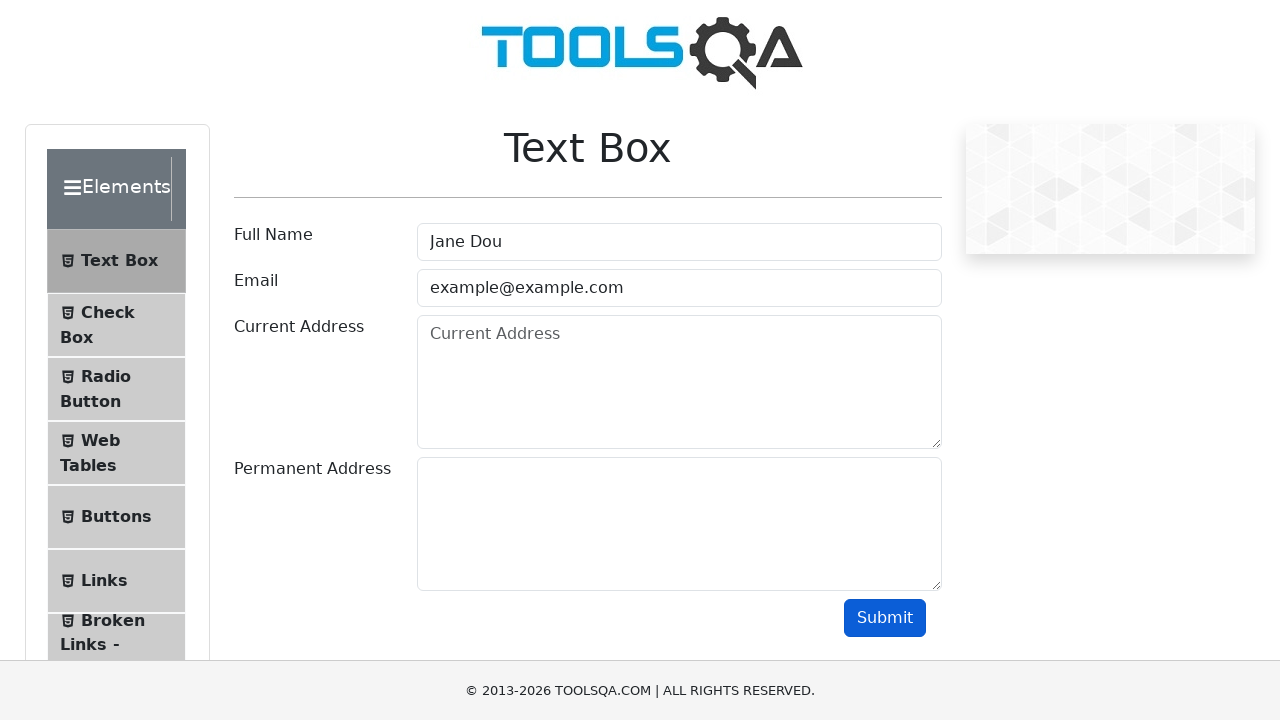